Tests checkbox functionality by navigating to the Checkboxes page and verifying that both checkboxes are displayed, enabled, and checking their selected states.

Starting URL: https://the-internet.herokuapp.com/

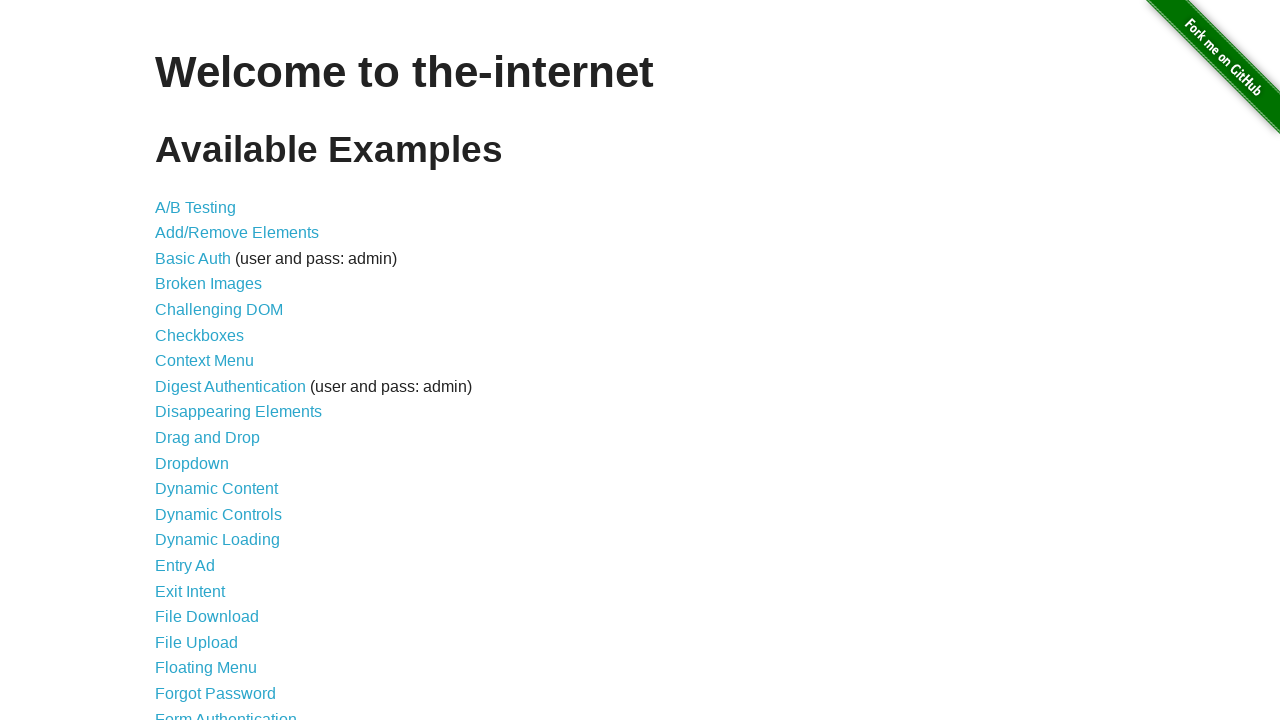

Clicked on the Checkboxes link at (200, 335) on text=Checkboxes
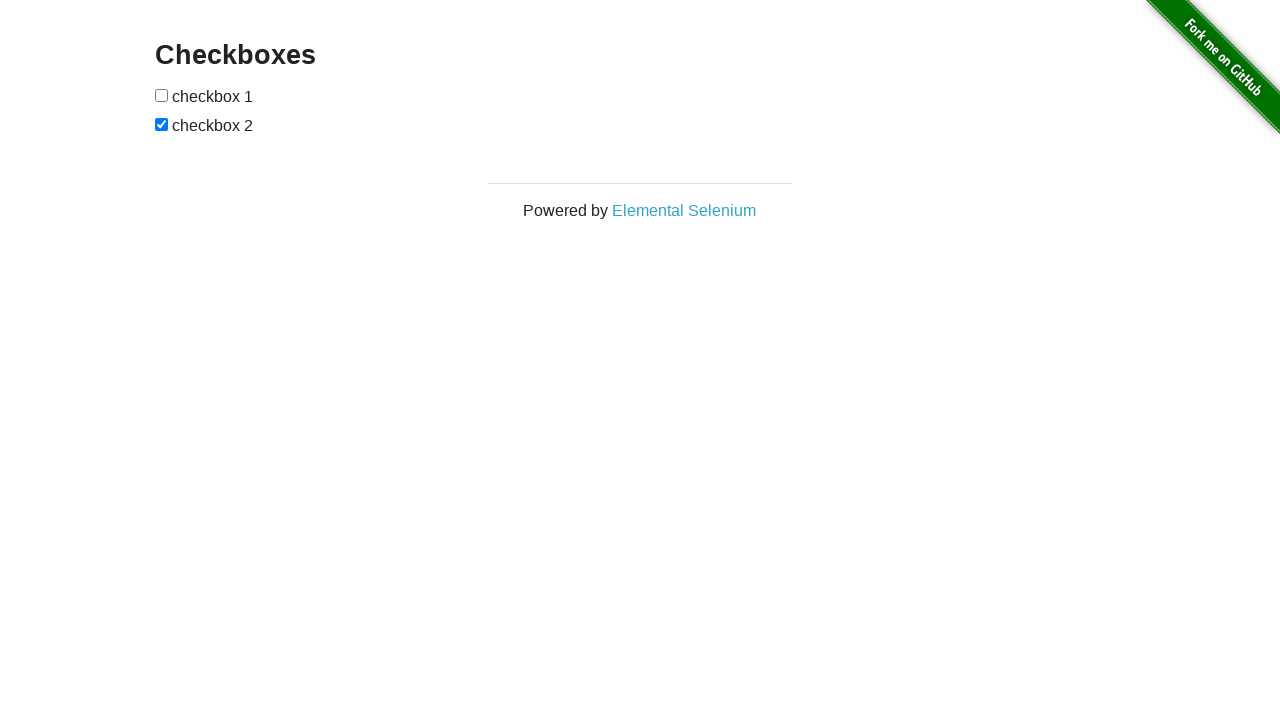

Checkboxes page loaded and checkboxes are visible
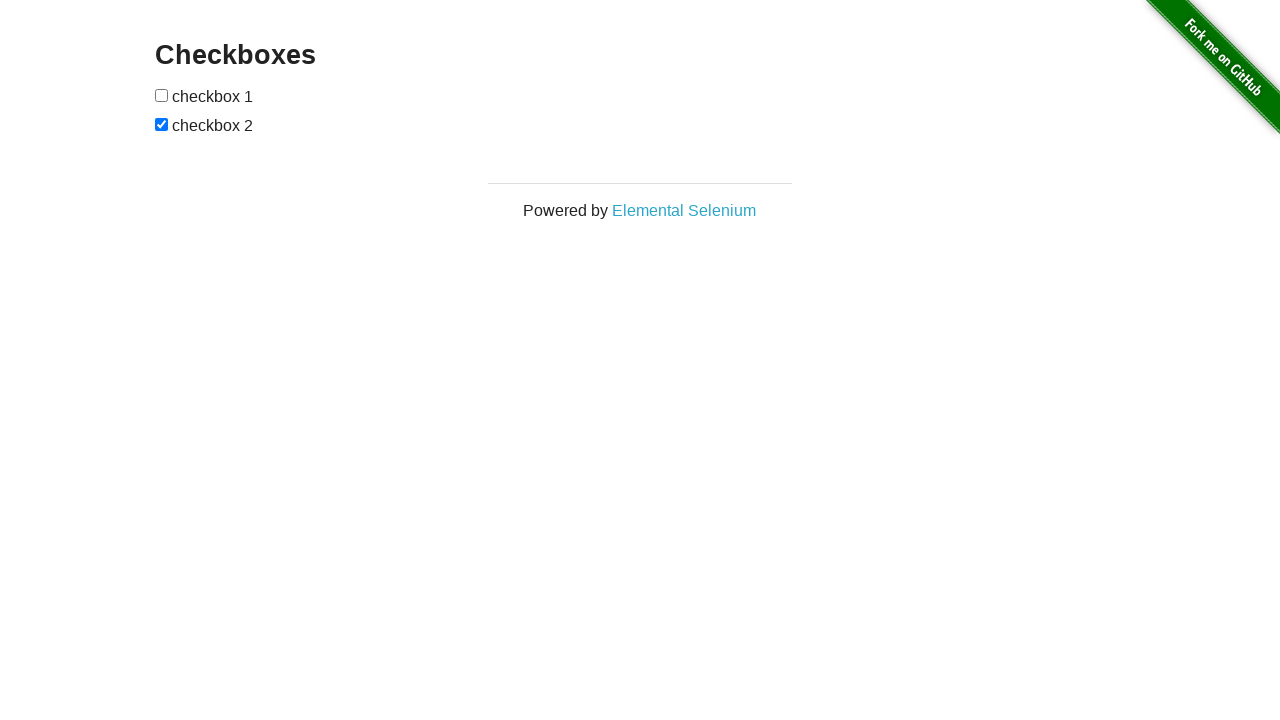

Located first checkbox element
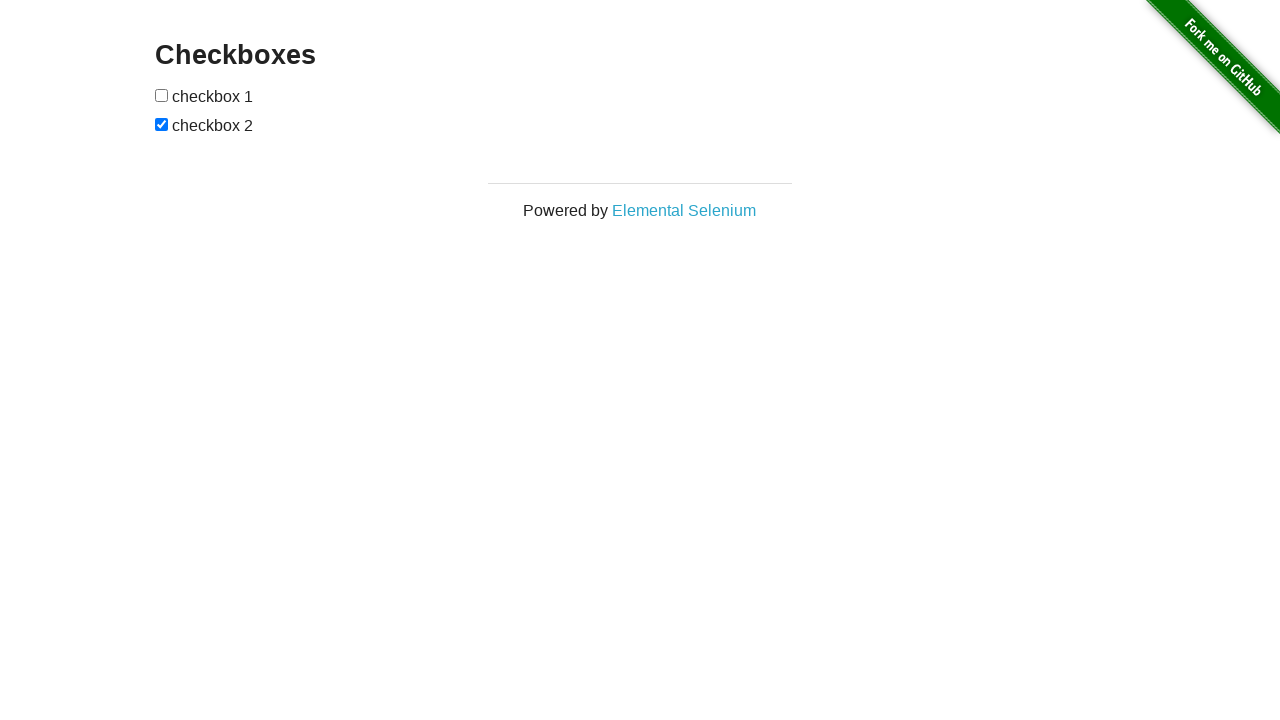

Located second checkbox element
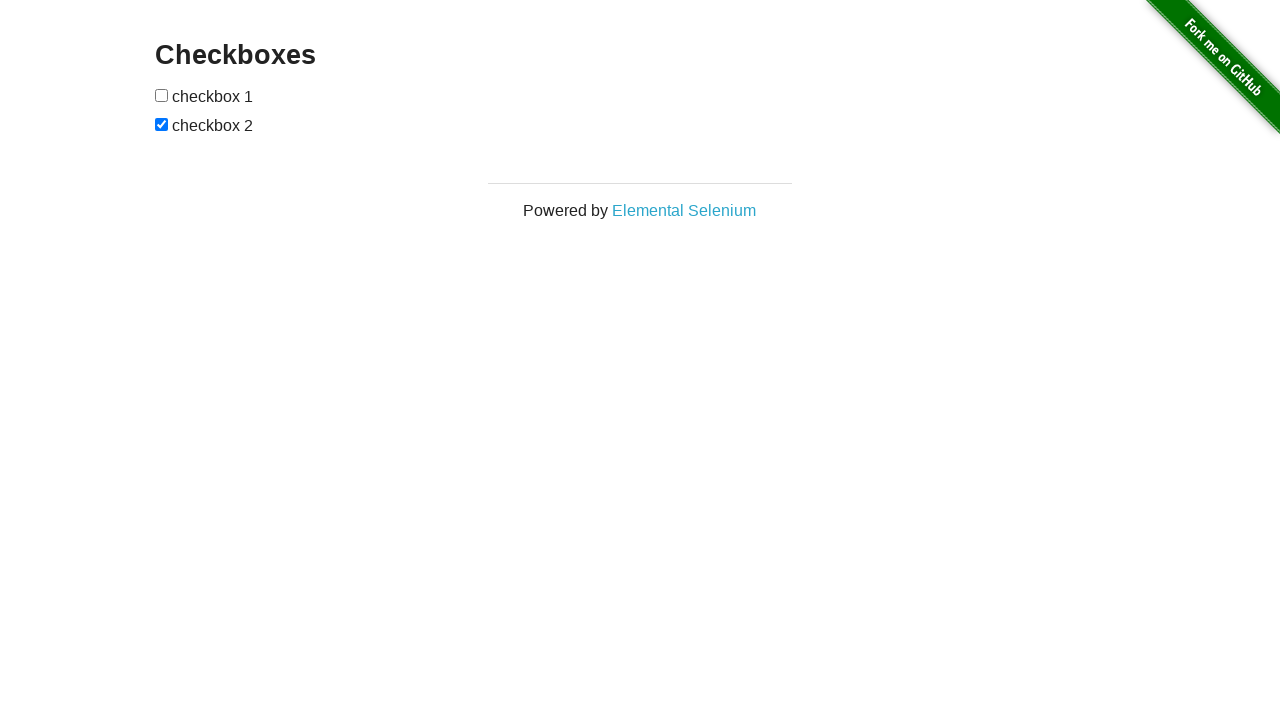

Verified checkbox 1 is visible
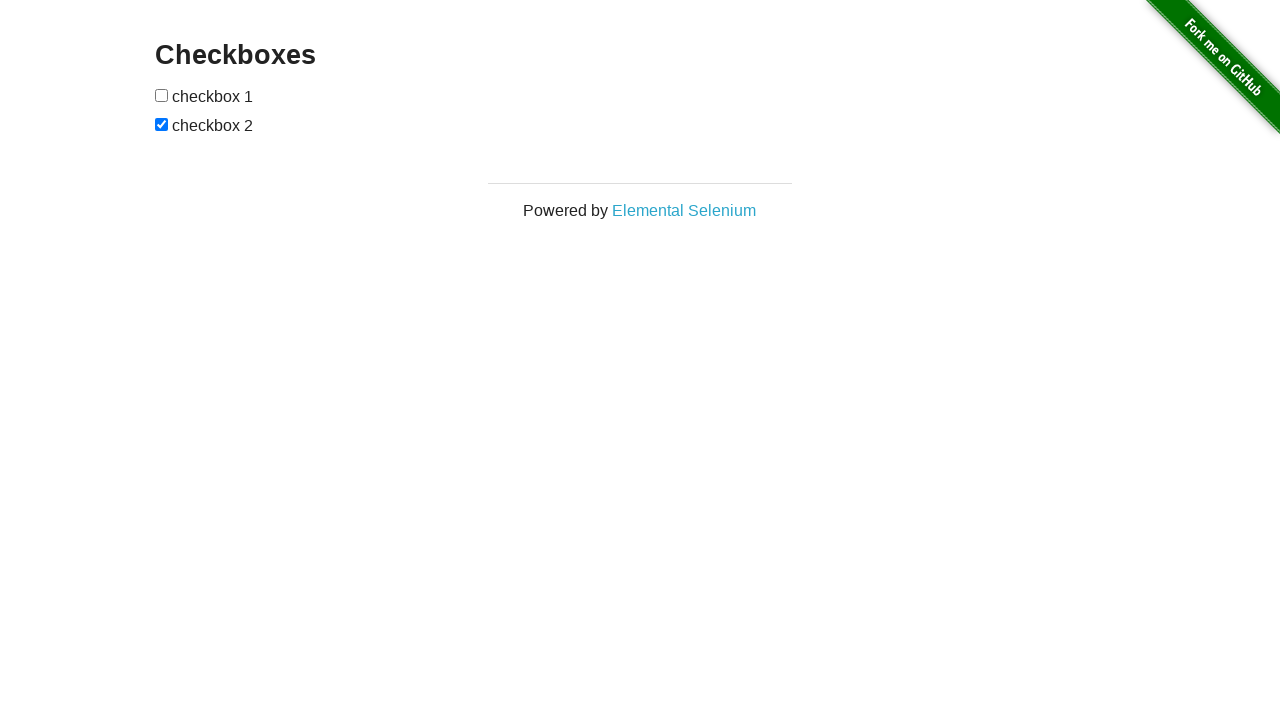

Verified checkbox 1 is enabled
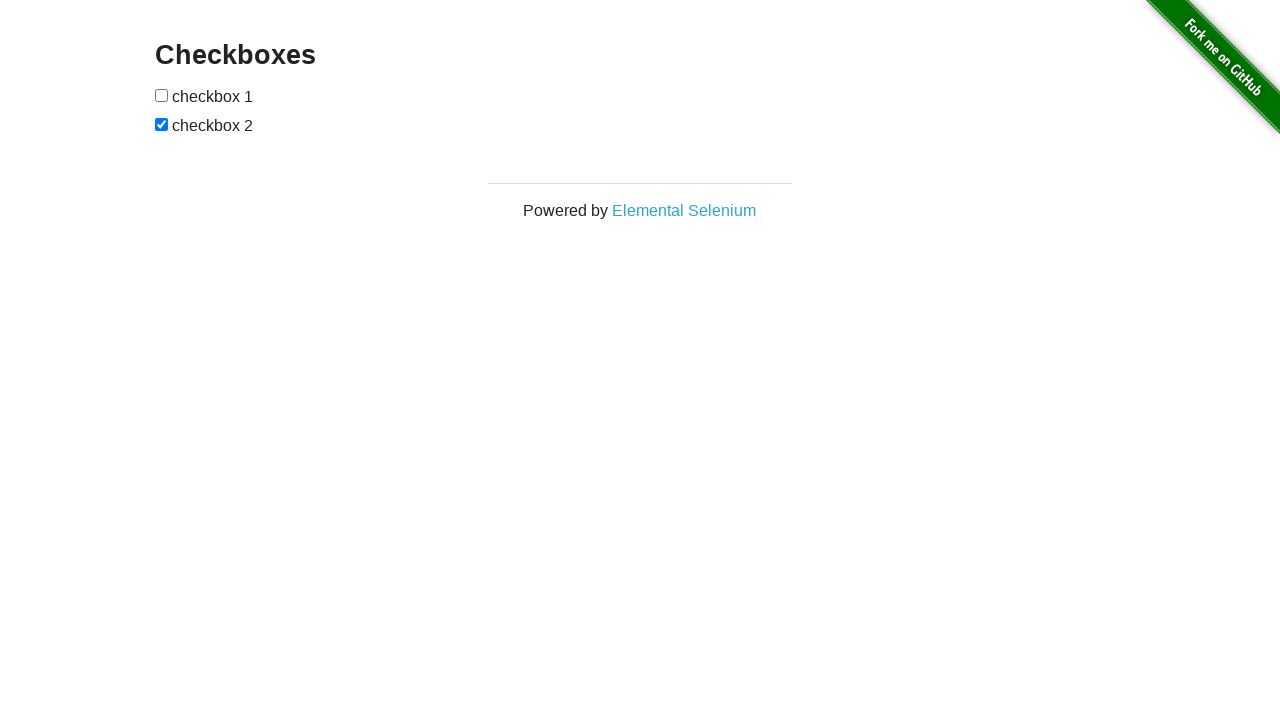

Checked checkbox 1 state: not selected
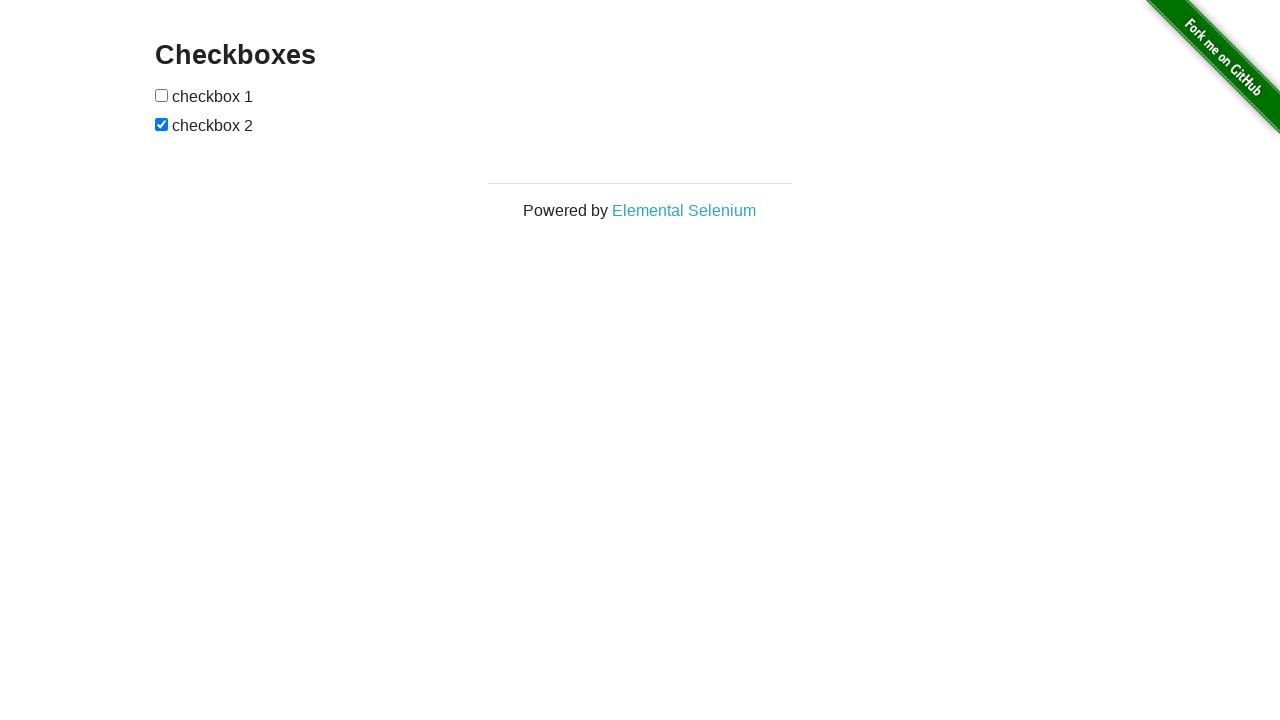

Verified checkbox 2 is visible
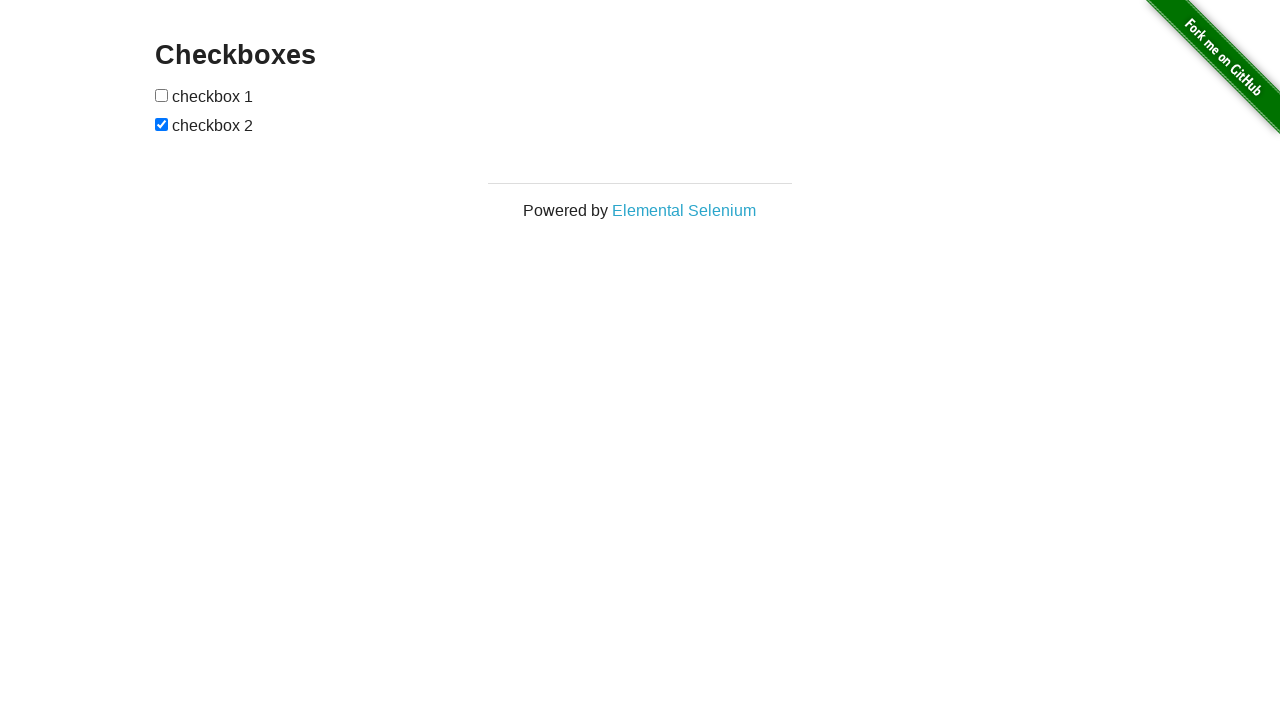

Verified checkbox 2 is enabled
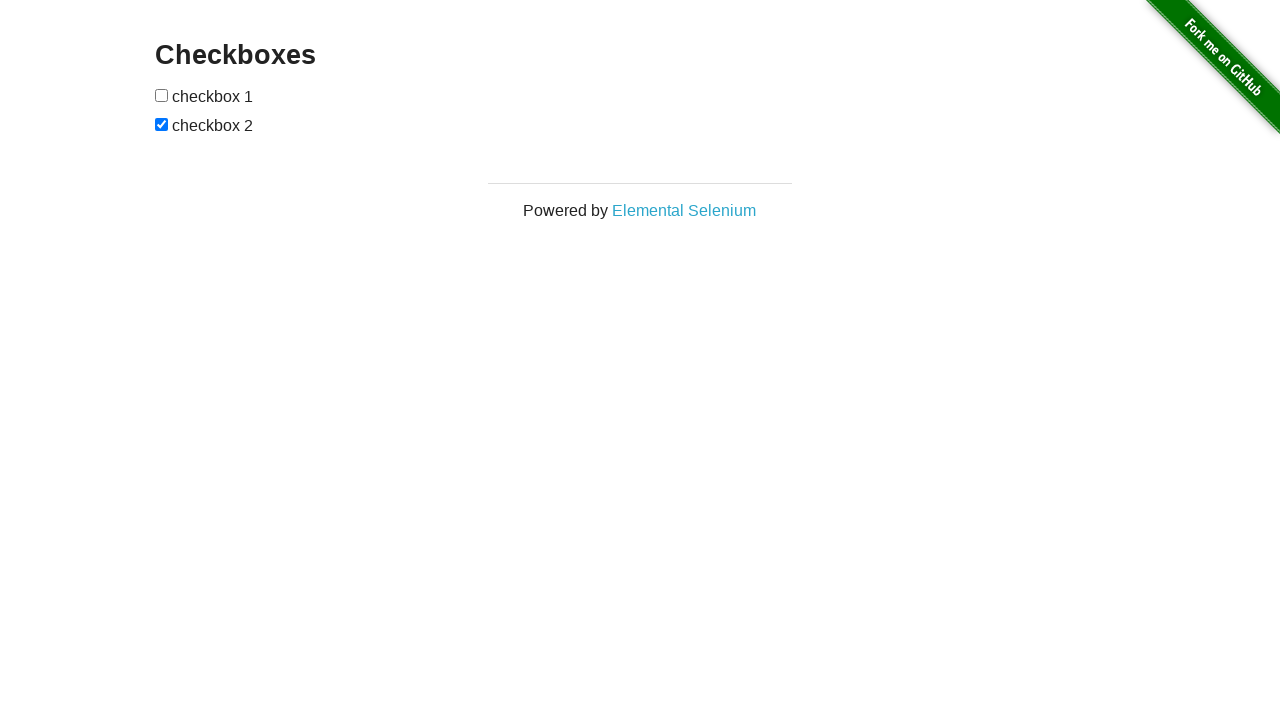

Checked checkbox 2 state: selected
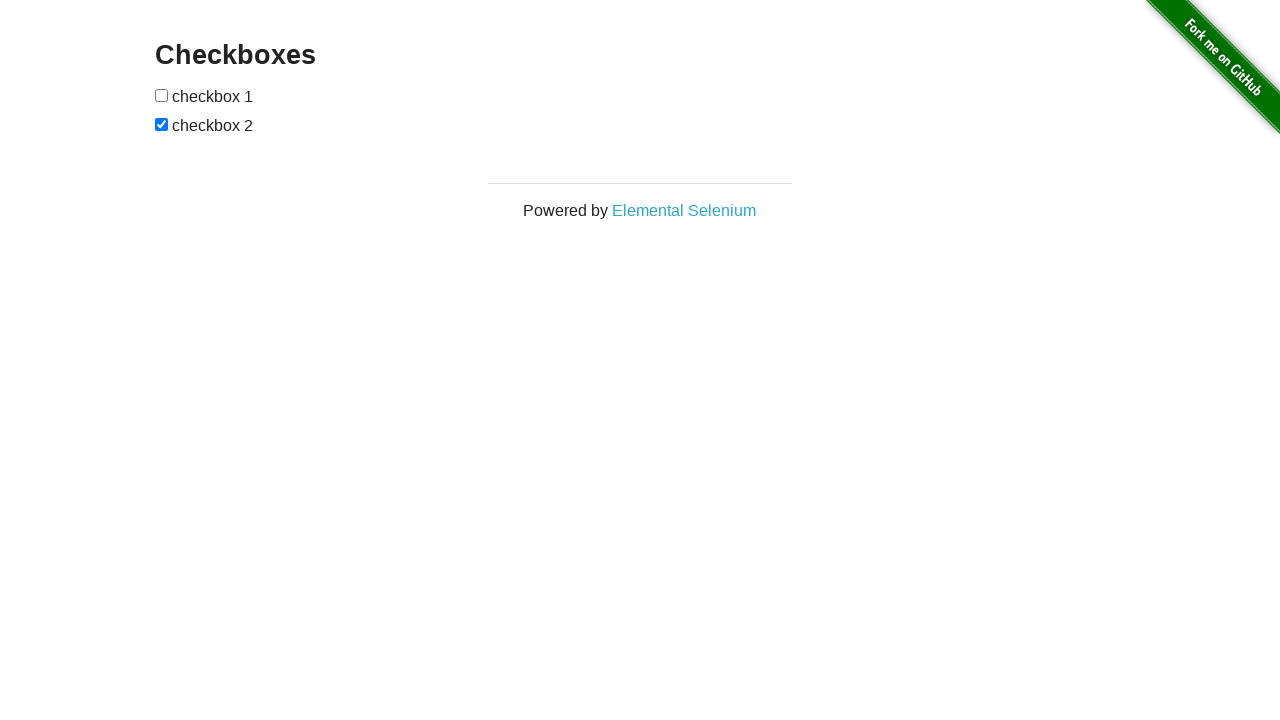

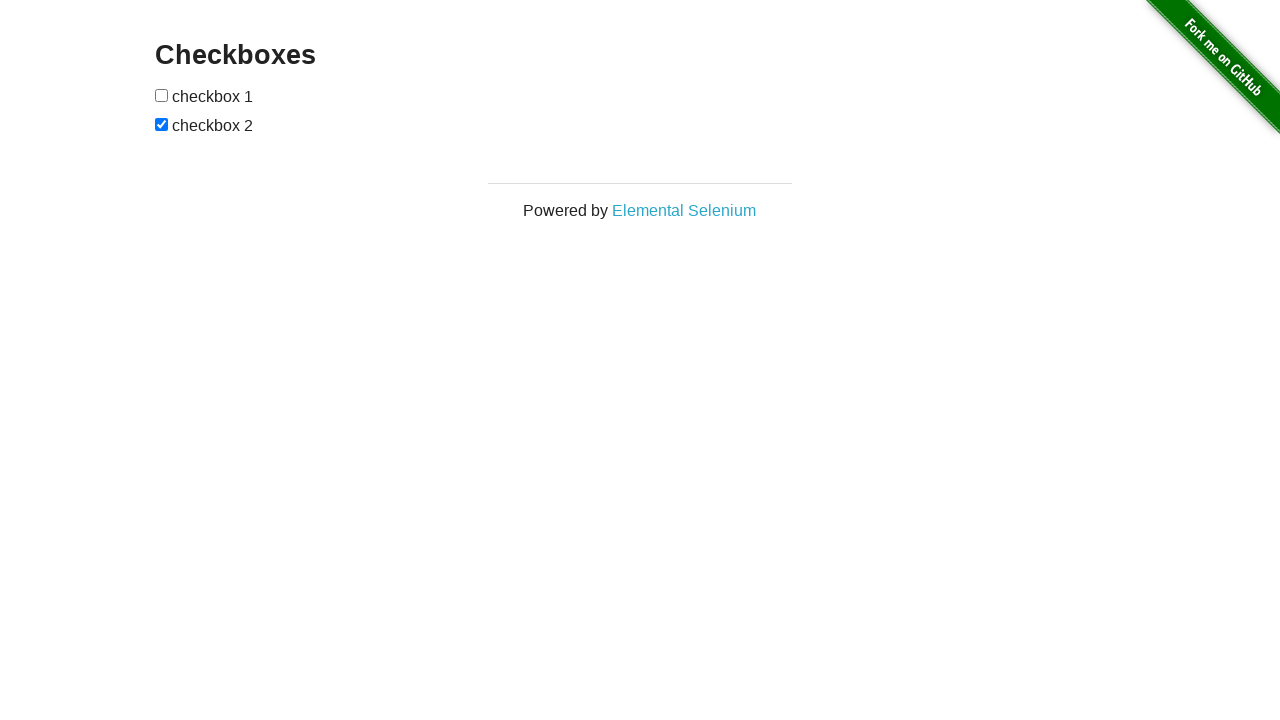